Tests JavaScript alert handling by triggering a confirmation alert and dismissing it

Starting URL: https://the-internet.herokuapp.com/

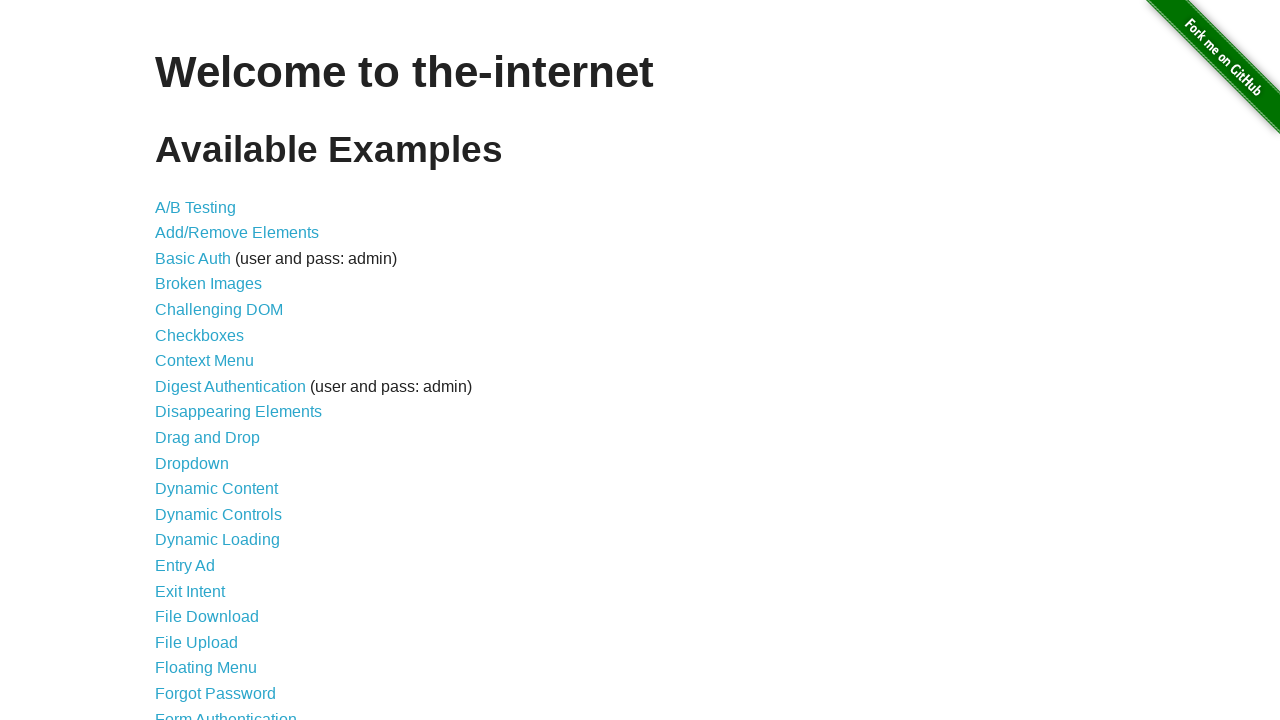

Clicked on JavaScript Alerts link at (214, 361) on text=JavaScript Alerts
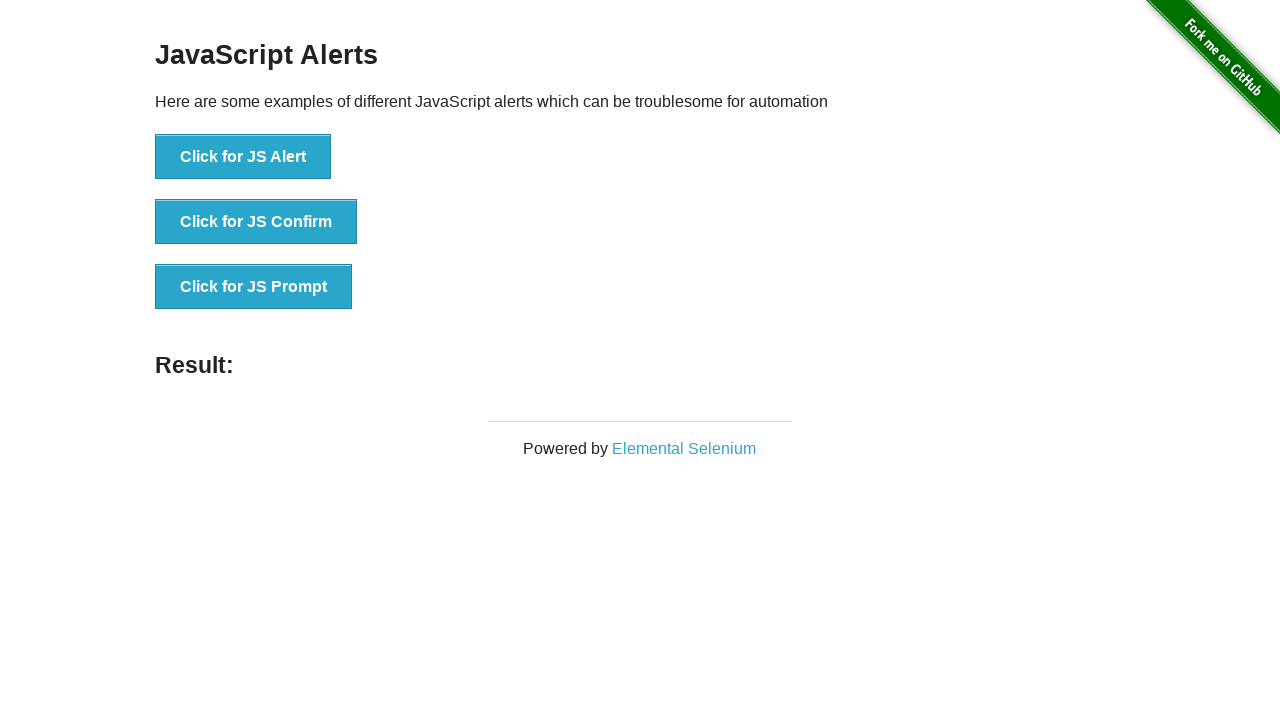

Registered dialog handler to dismiss alerts
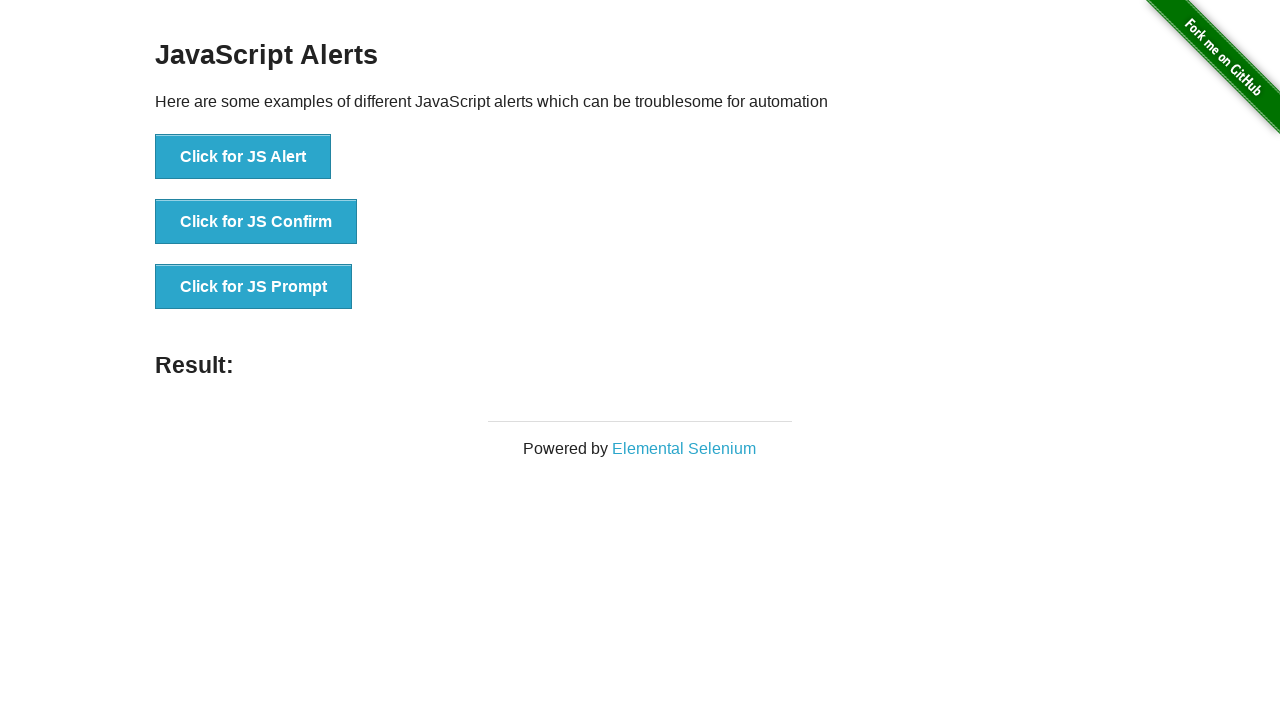

Clicked button to trigger JS Confirm alert at (256, 222) on xpath=//*[text()='Click for JS Confirm']
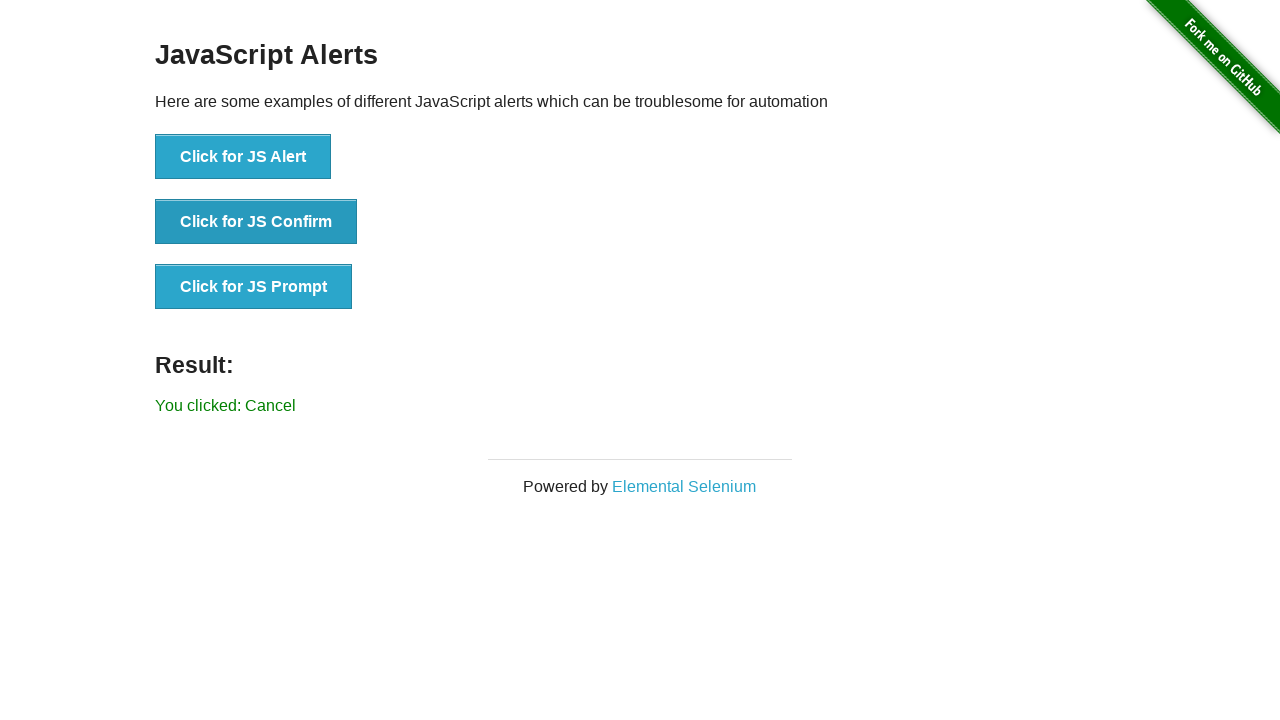

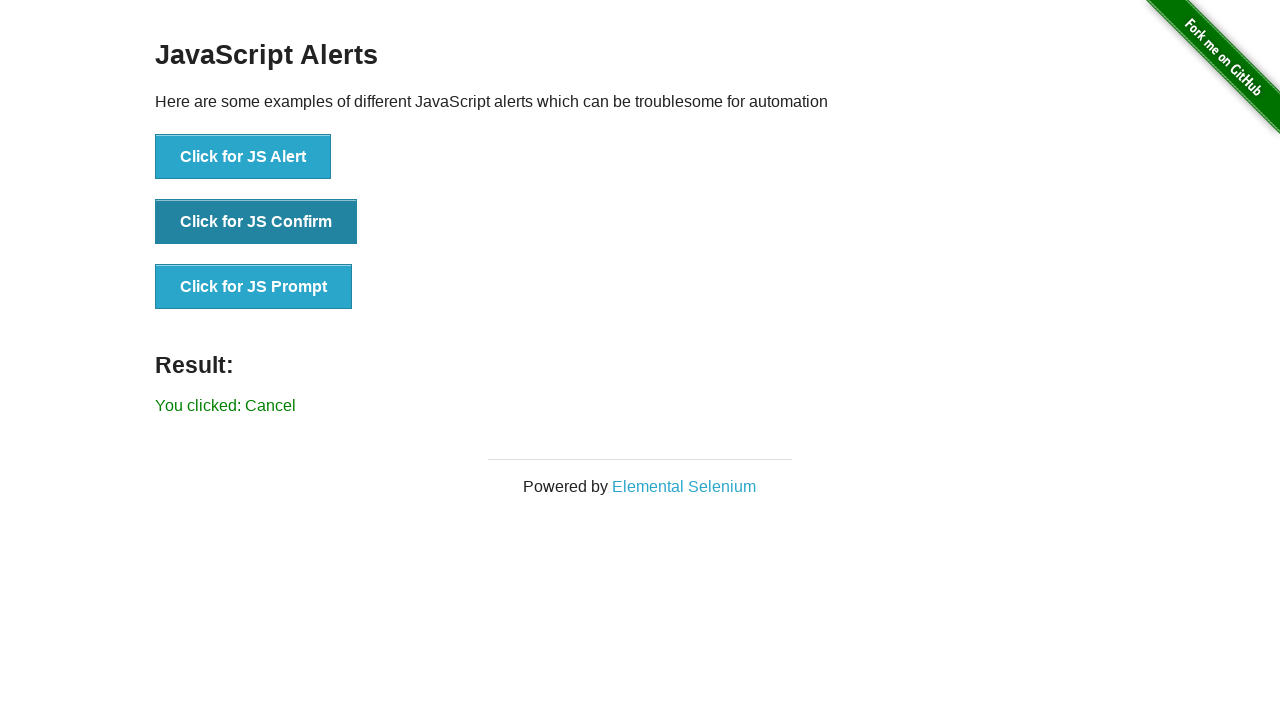